Tests Bootstrap tooltip functionality by hovering over a link element and verifying that the hidden tooltip message containing "Hooray" is displayed.

Starting URL: https://seleniumpractise.blogspot.com/2019/09/bootstrap-tooltip-in-selenium.html#

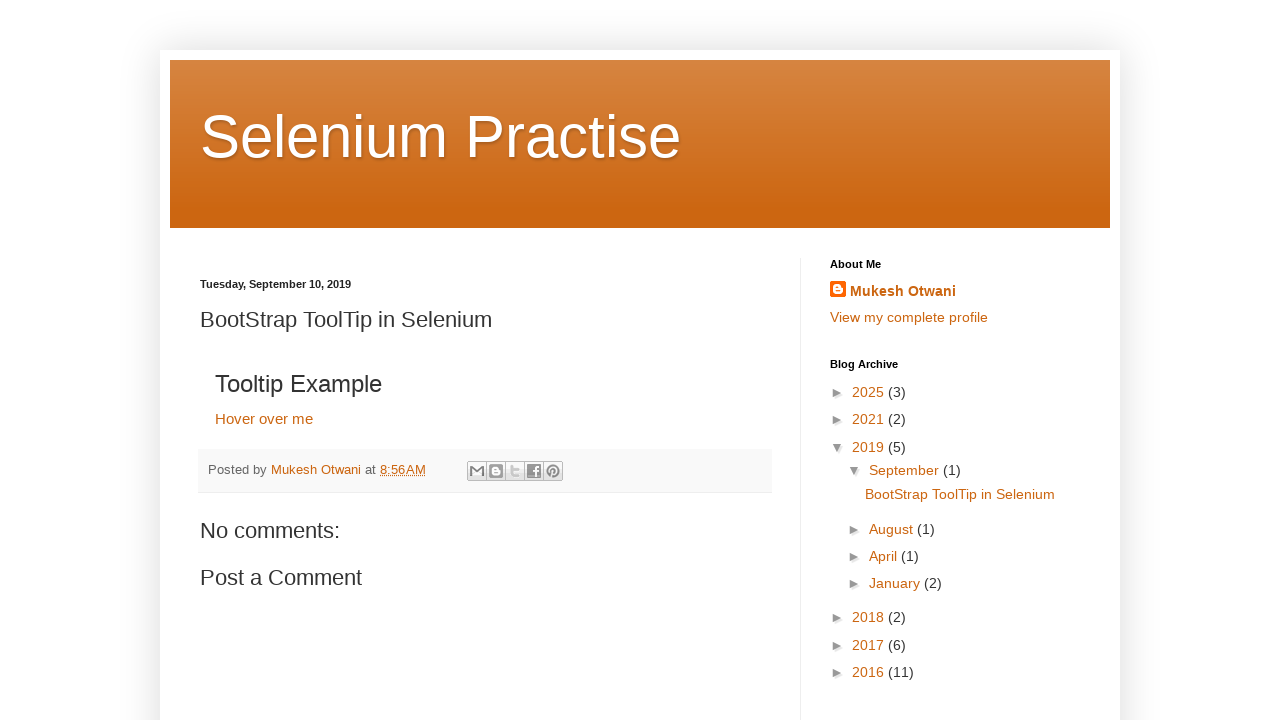

Waited 2 seconds for page to load
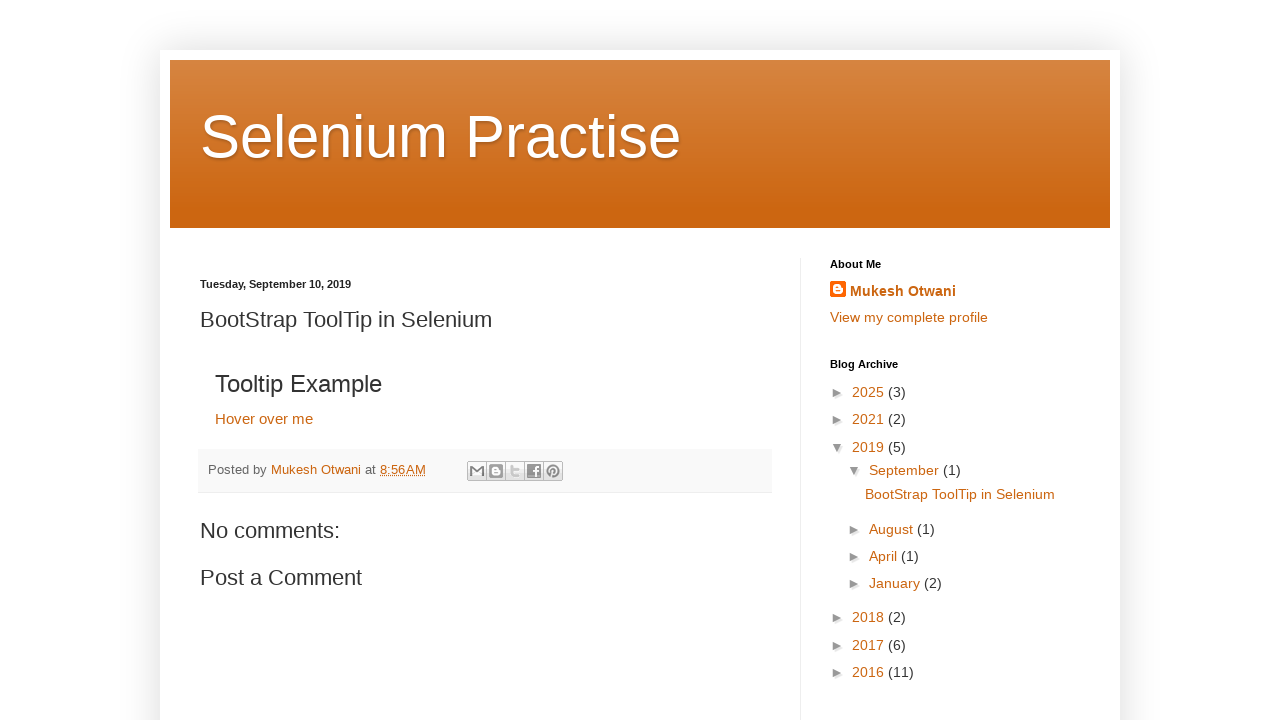

Hovered over 'Hover over me' link to trigger tooltip at (264, 418) on xpath=//a[text() ='Hover over me']
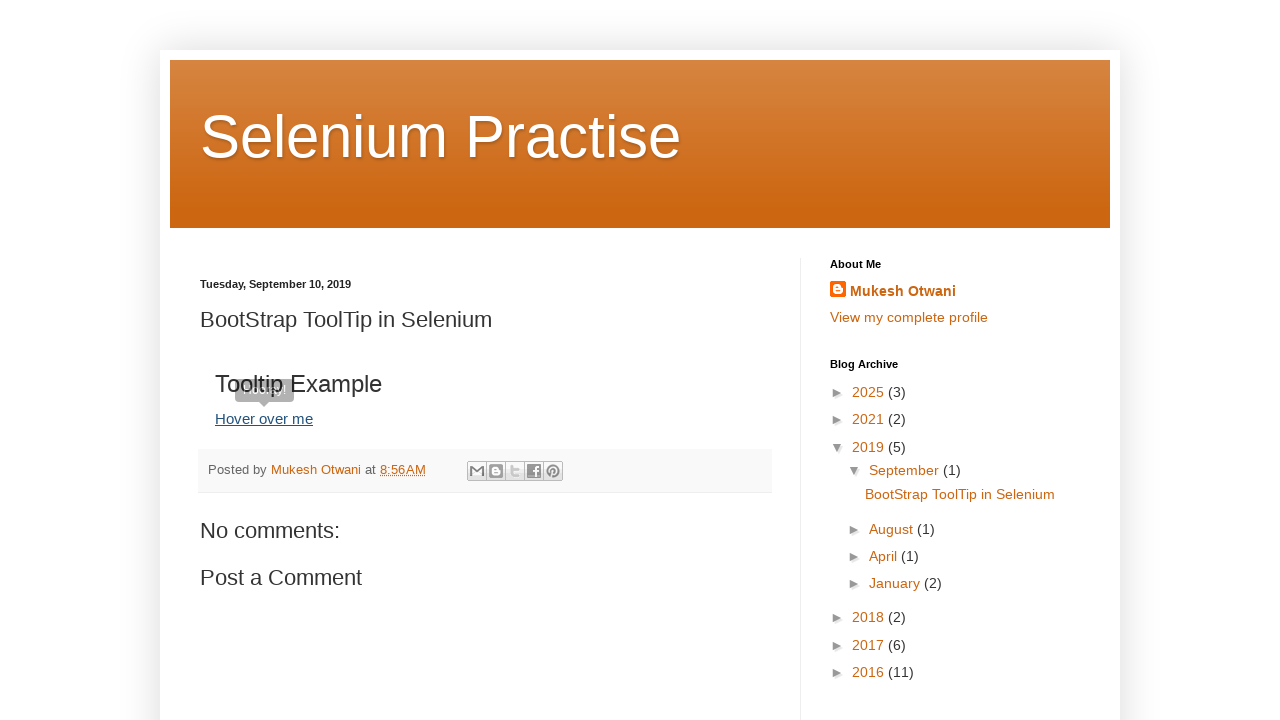

Tooltip element appeared on page
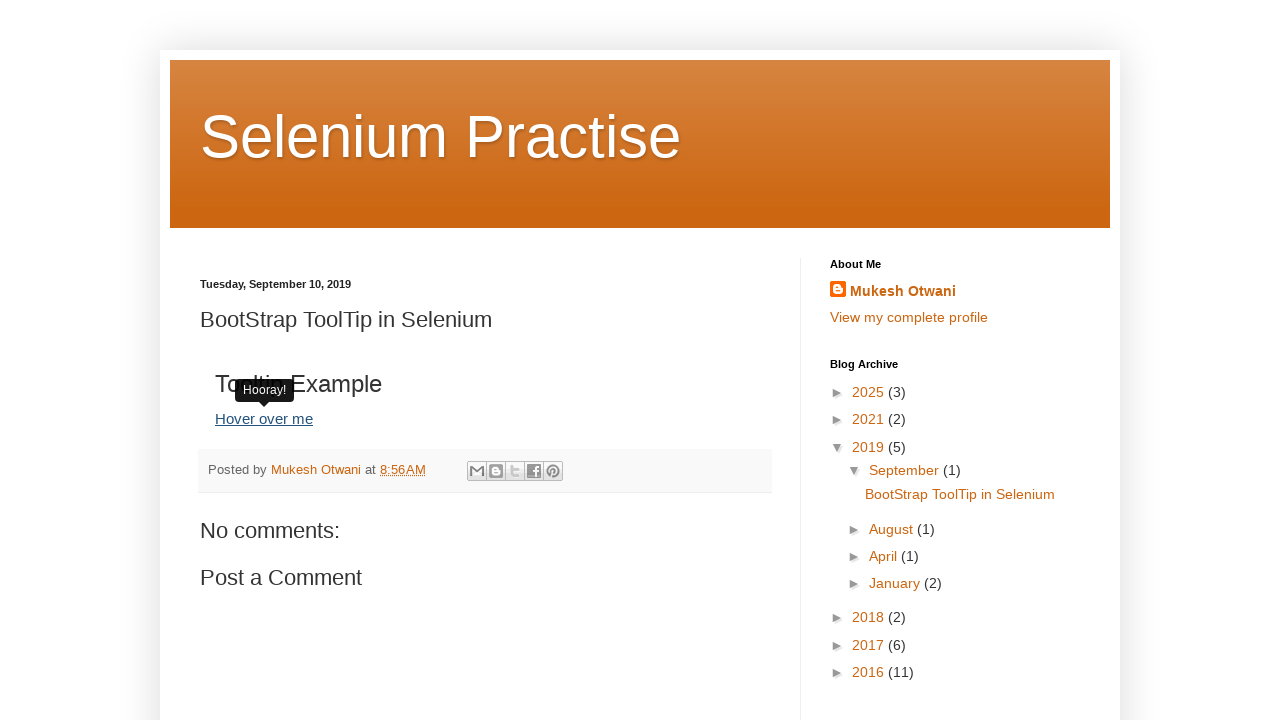

Retrieved tooltip text: Hooray!
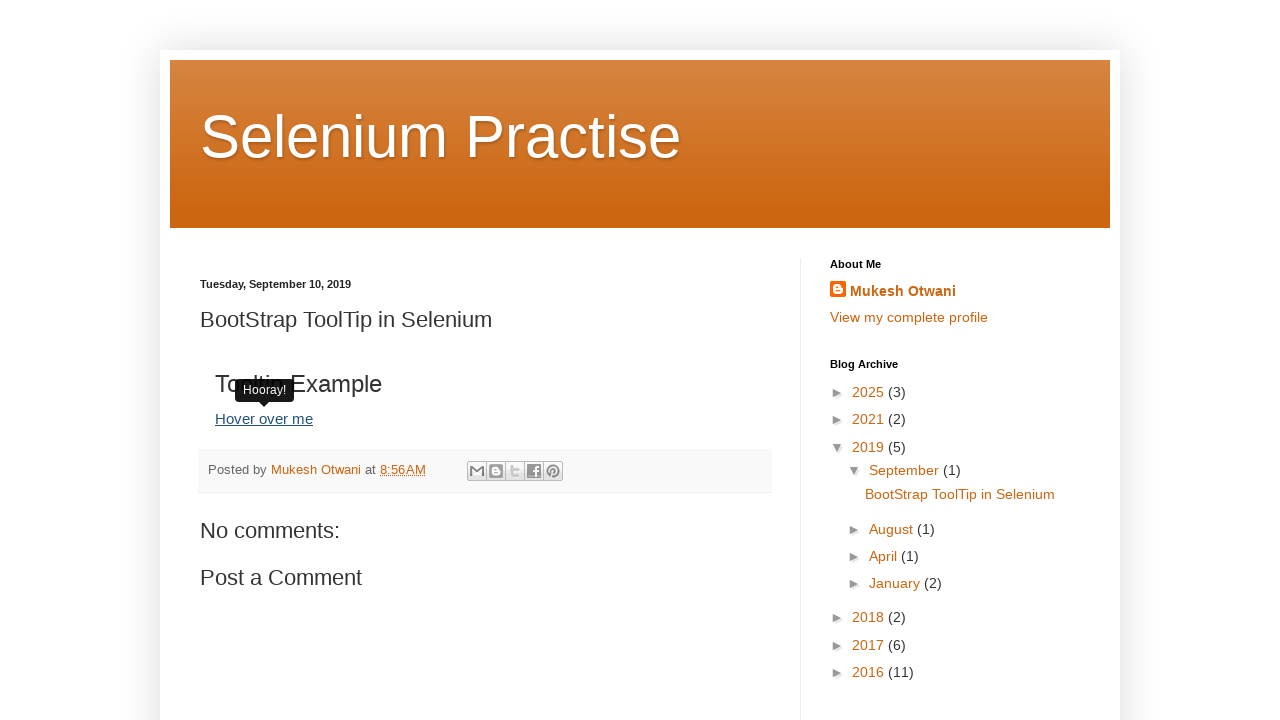

Verified that tooltip text contains 'Hooray'
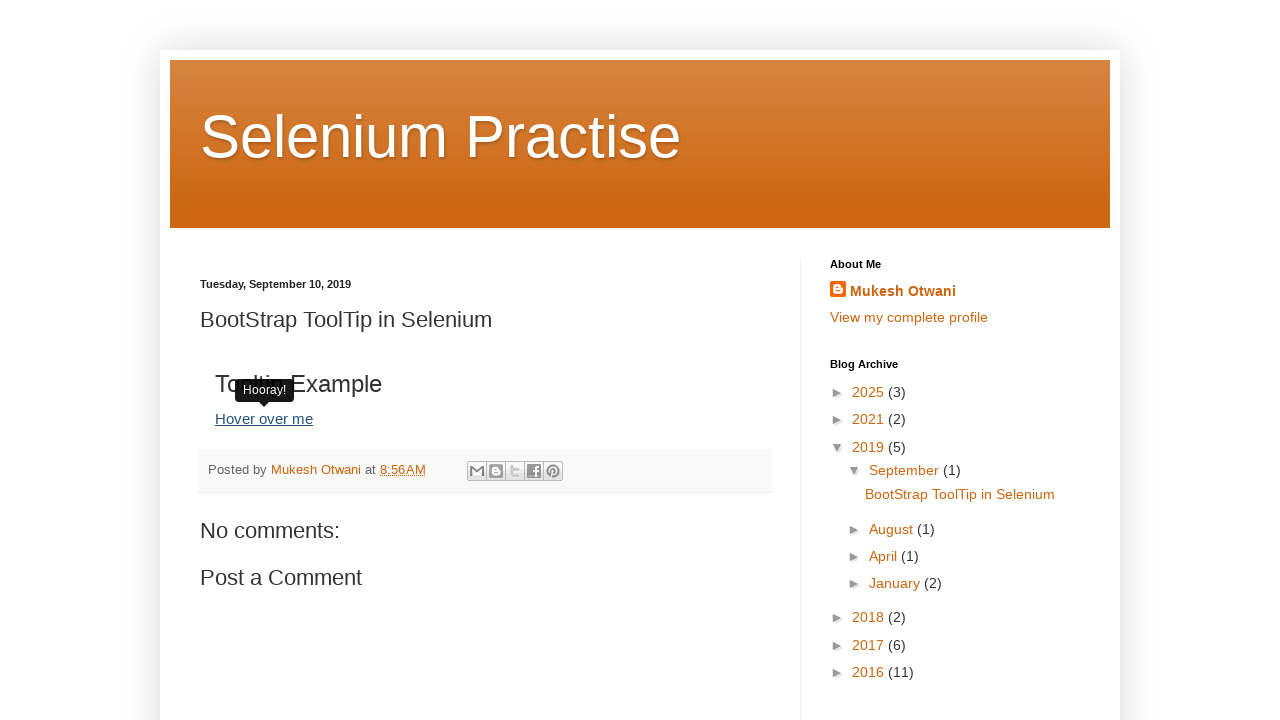

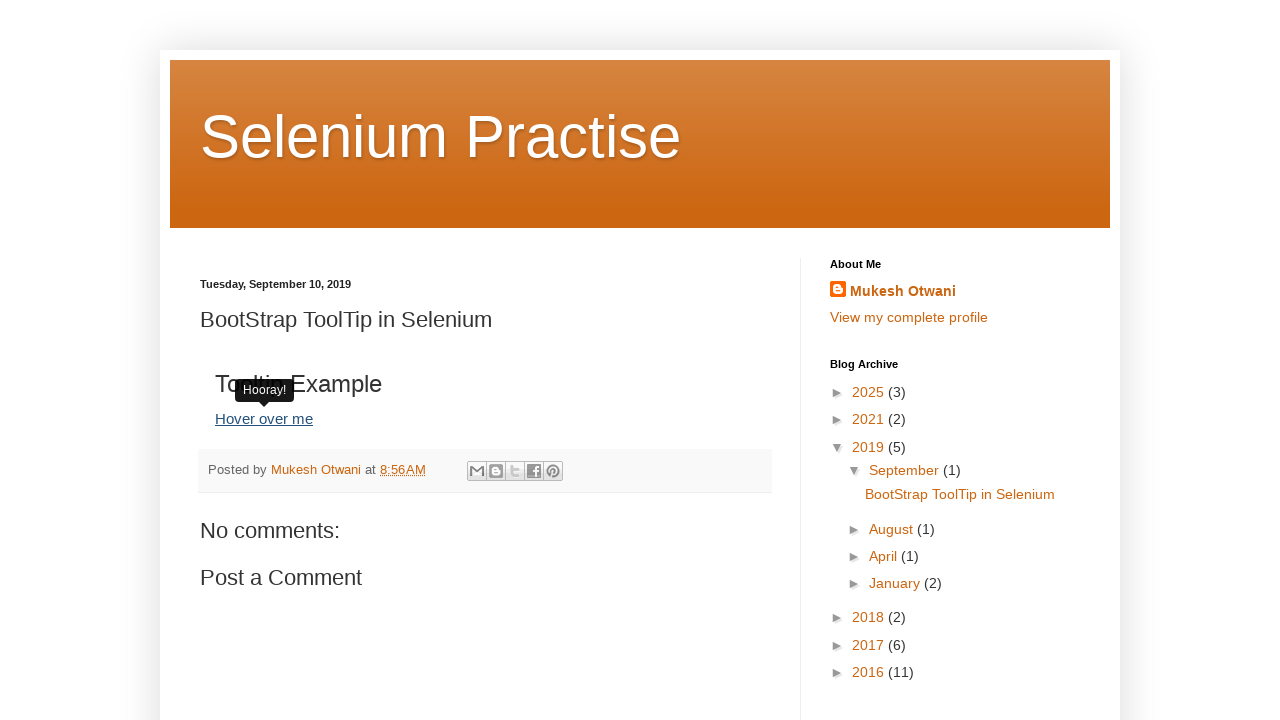